Tests adding specific vegetables (Broccoli, Cauliflower, Potato, Corn) to a shopping cart on the GreenKart e-commerce practice site by iterating through products and clicking ADD TO CART for matching items.

Starting URL: https://rahulshettyacademy.com/seleniumPractise/#/

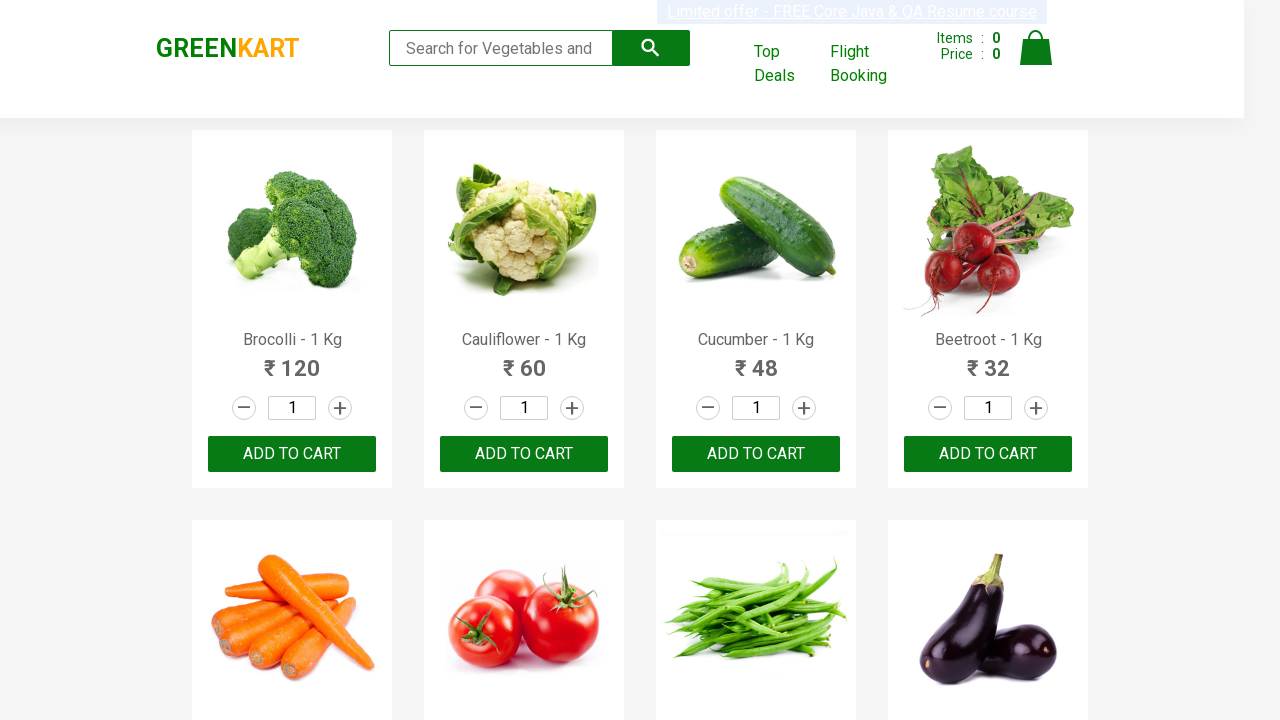

Waited for product elements to load on GreenKart page
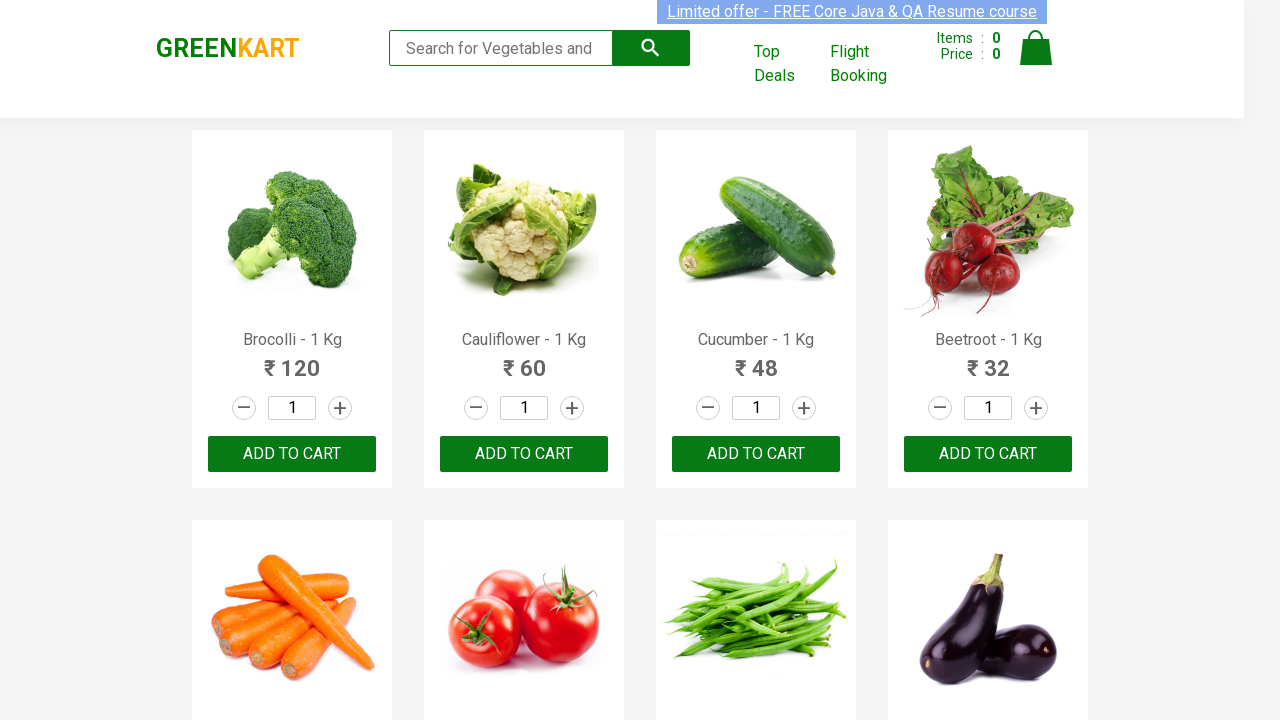

Defined list of vegetables to add: Brocolli, Cauliflower, Potato, Corn
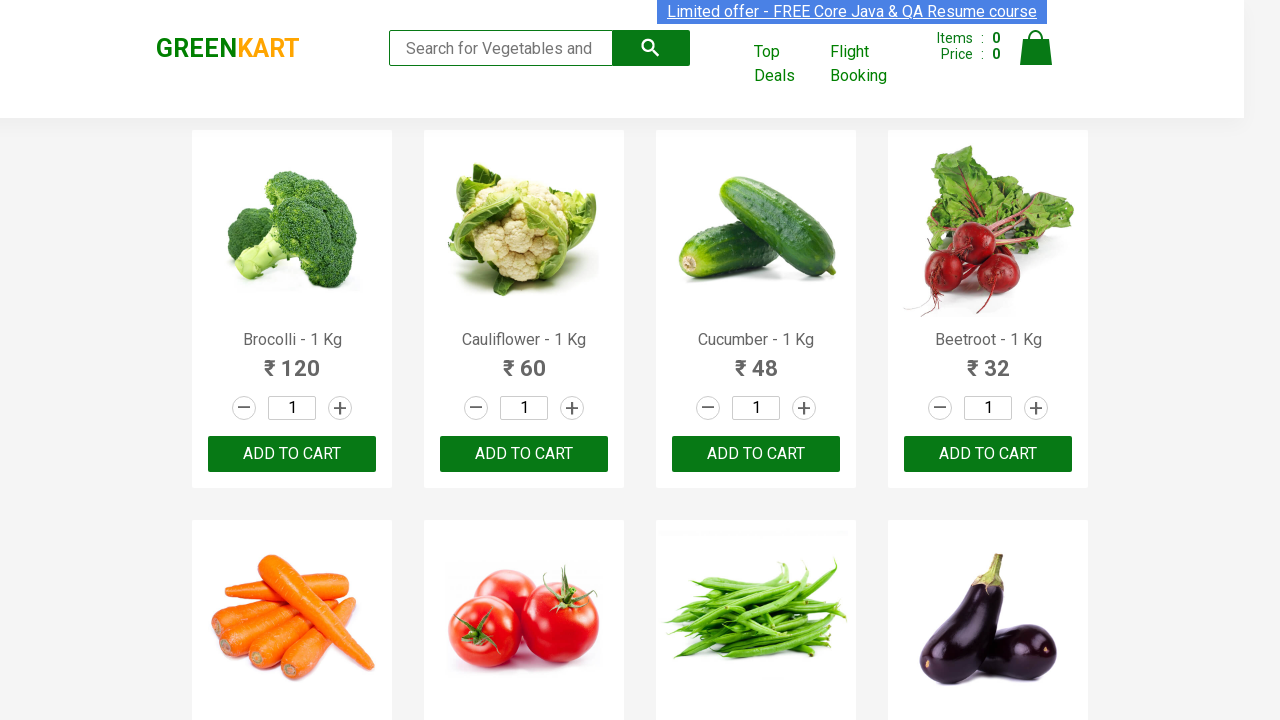

Retrieved all product name elements from the page
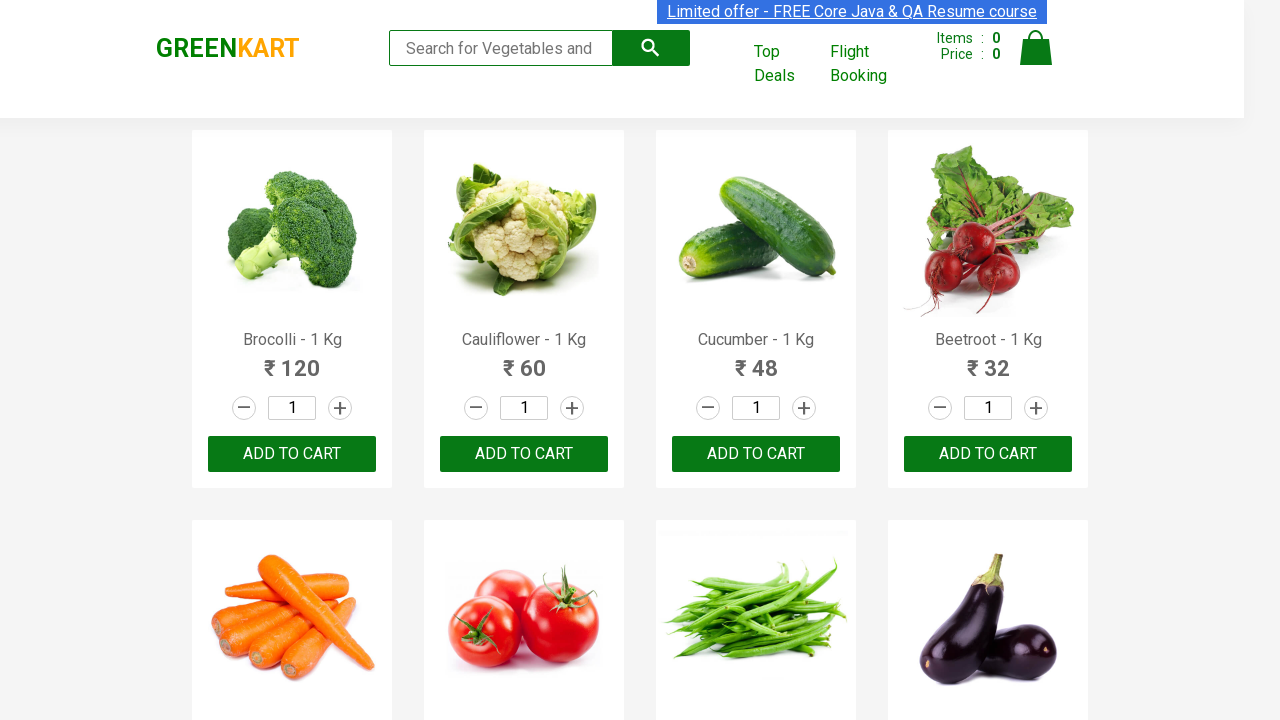

Found matching vegetable 'Brocolli' in product list
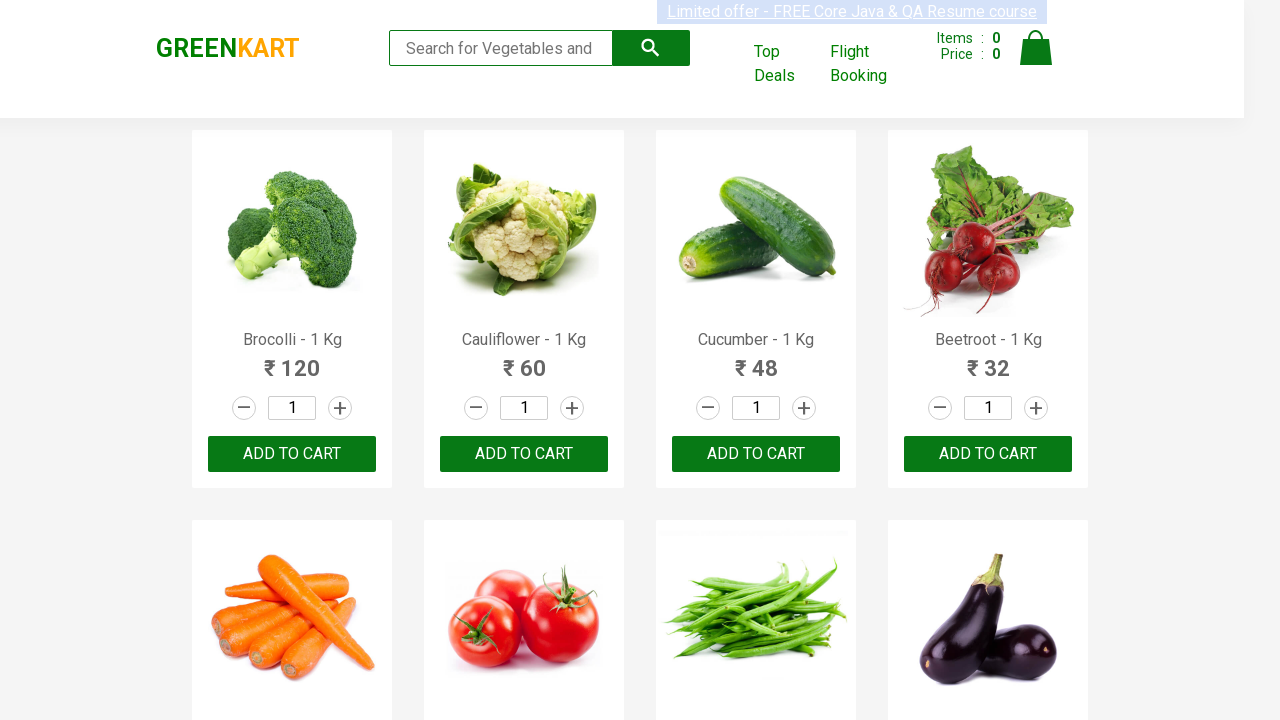

Clicked ADD TO CART button for 'Brocolli'
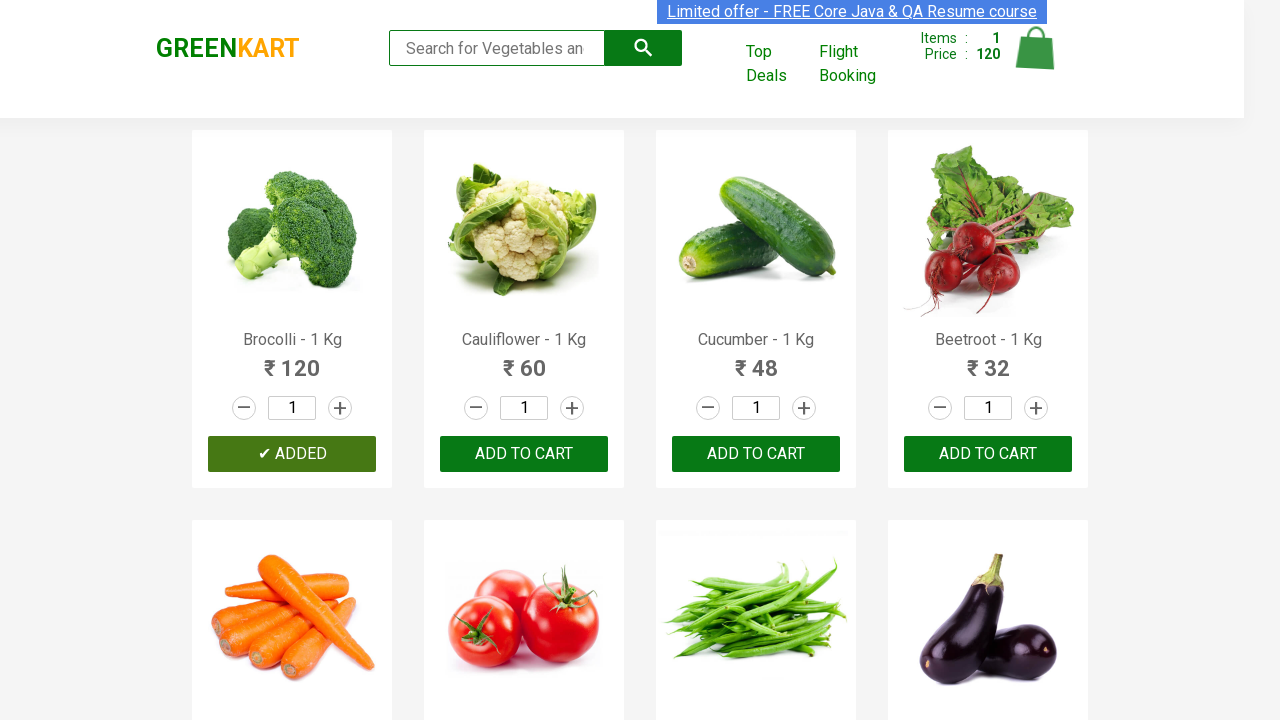

Waited 500ms for cart to update after adding 'Brocolli'
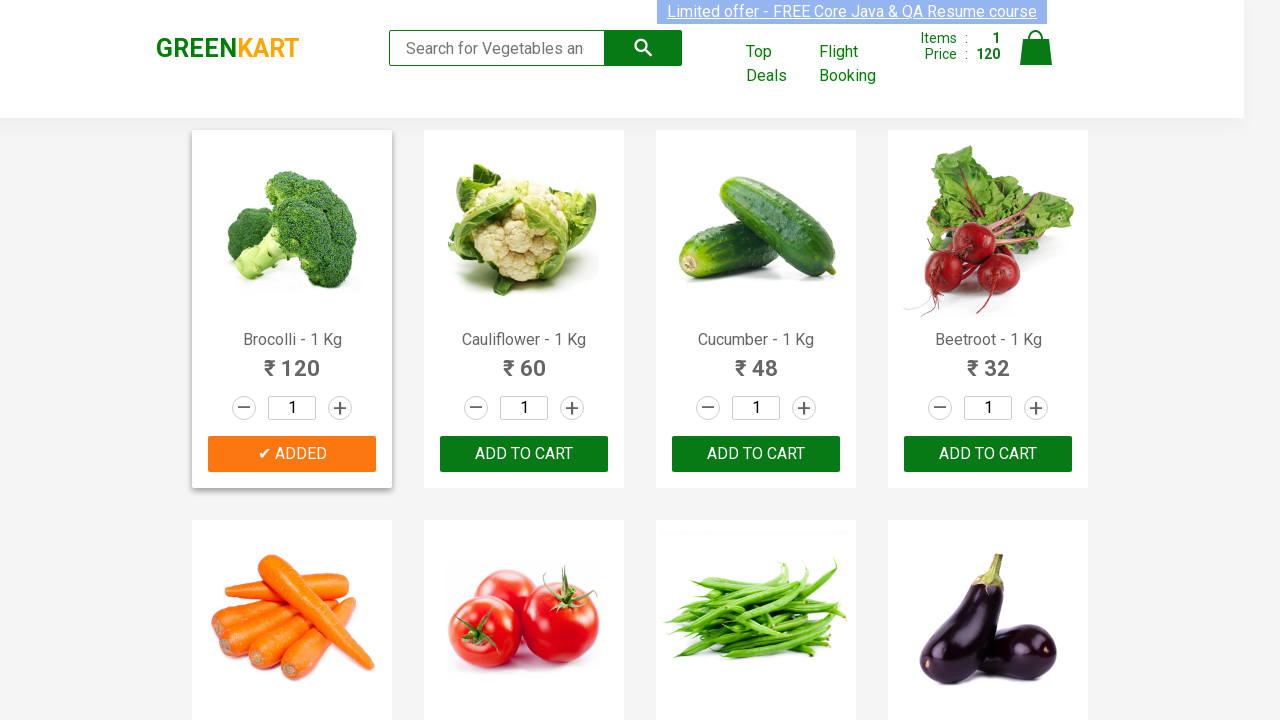

Found matching vegetable 'Cauliflower' in product list
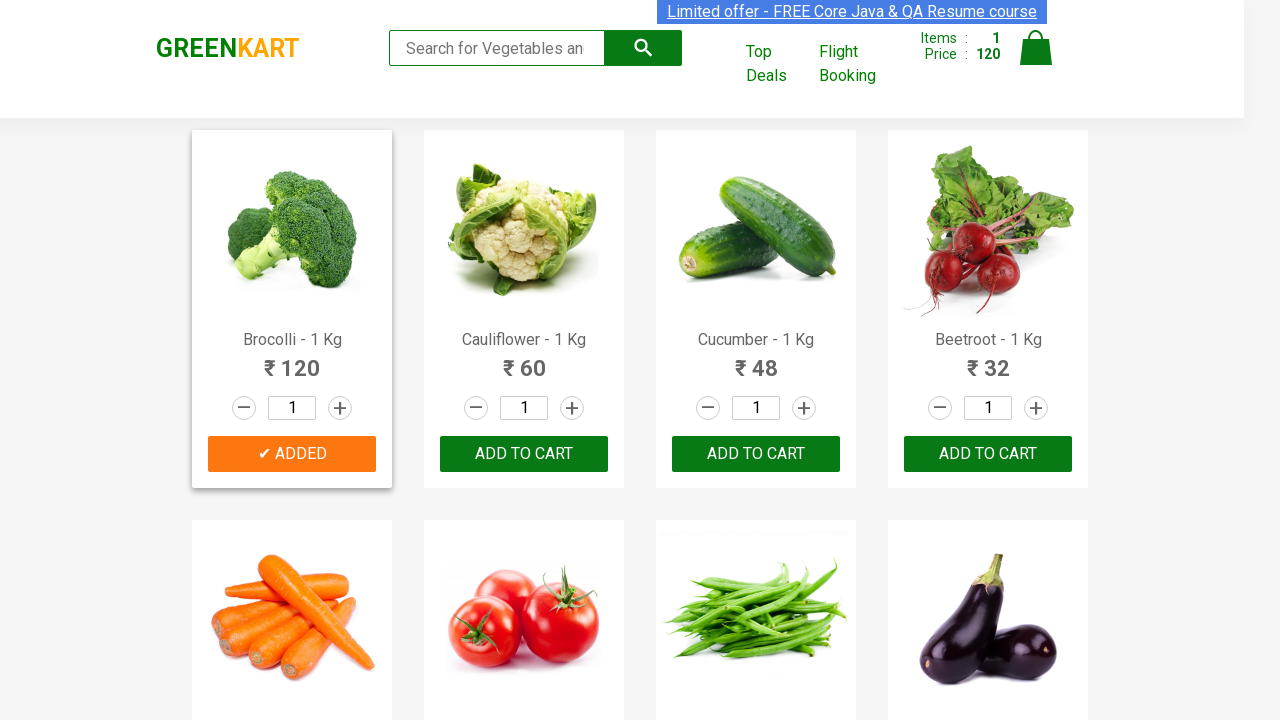

Clicked ADD TO CART button for 'Cauliflower'
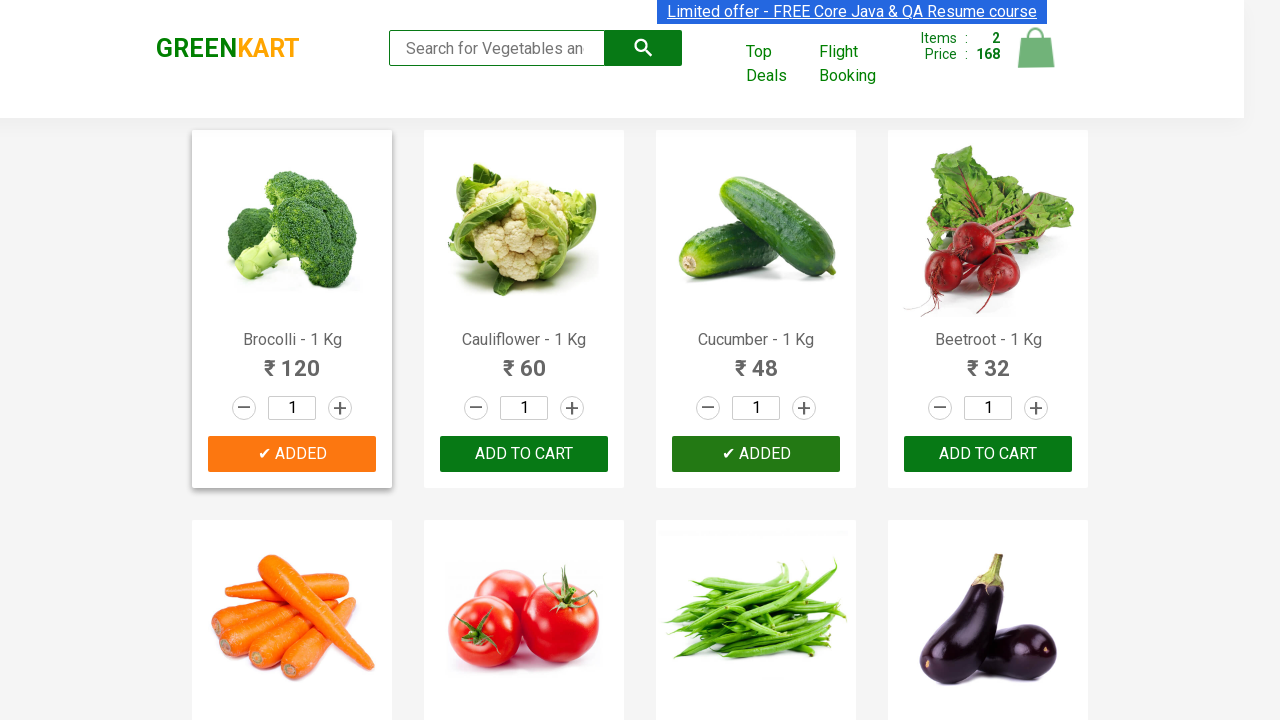

Waited 500ms for cart to update after adding 'Cauliflower'
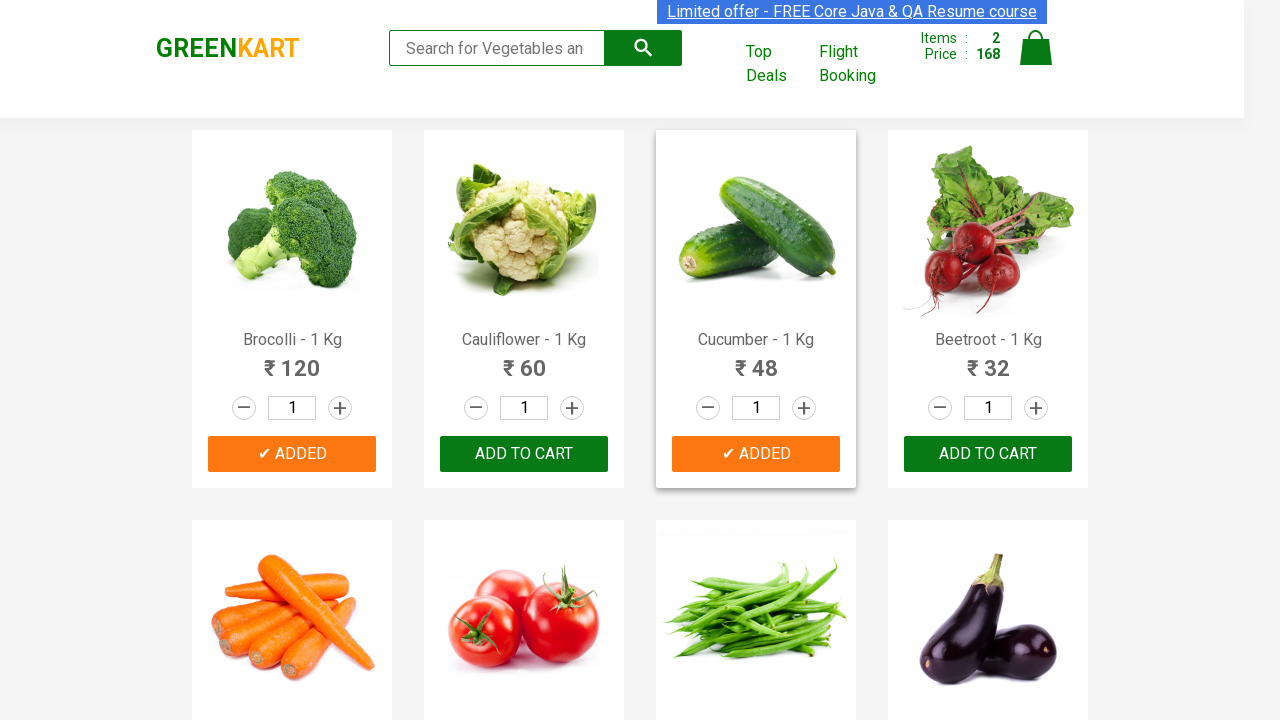

Found matching vegetable 'Potato' in product list
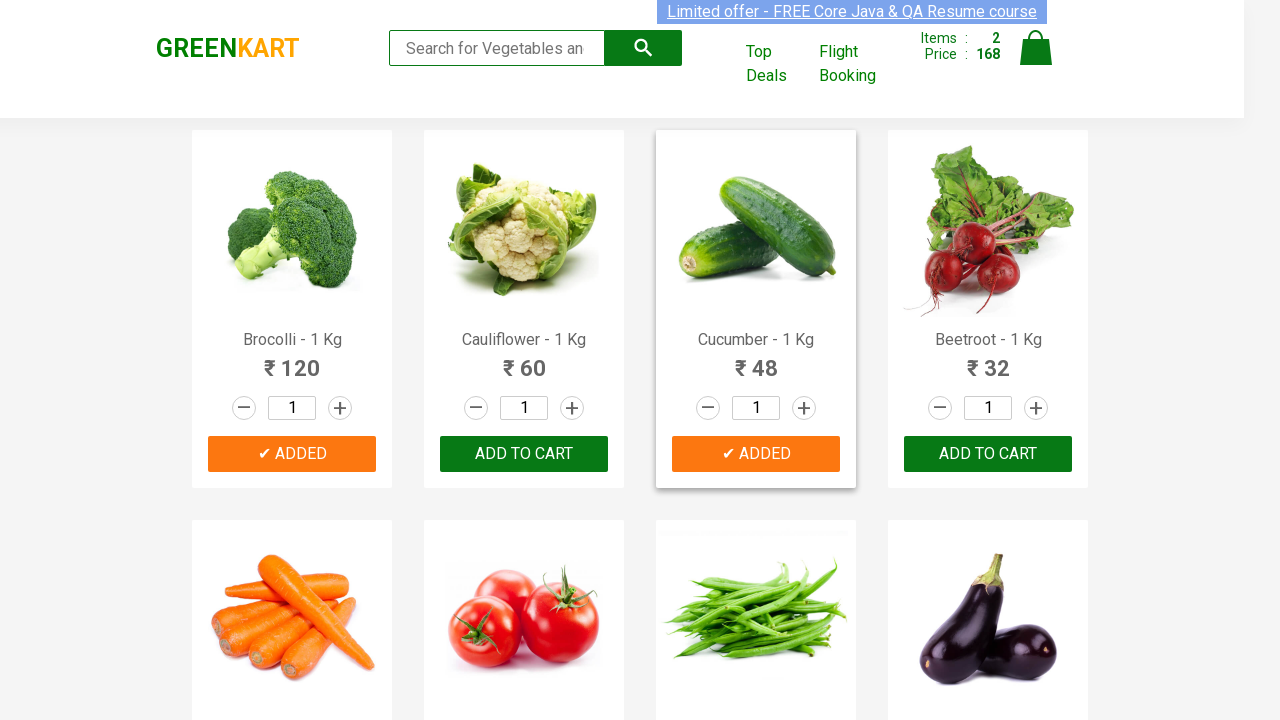

Clicked ADD TO CART button for 'Potato'
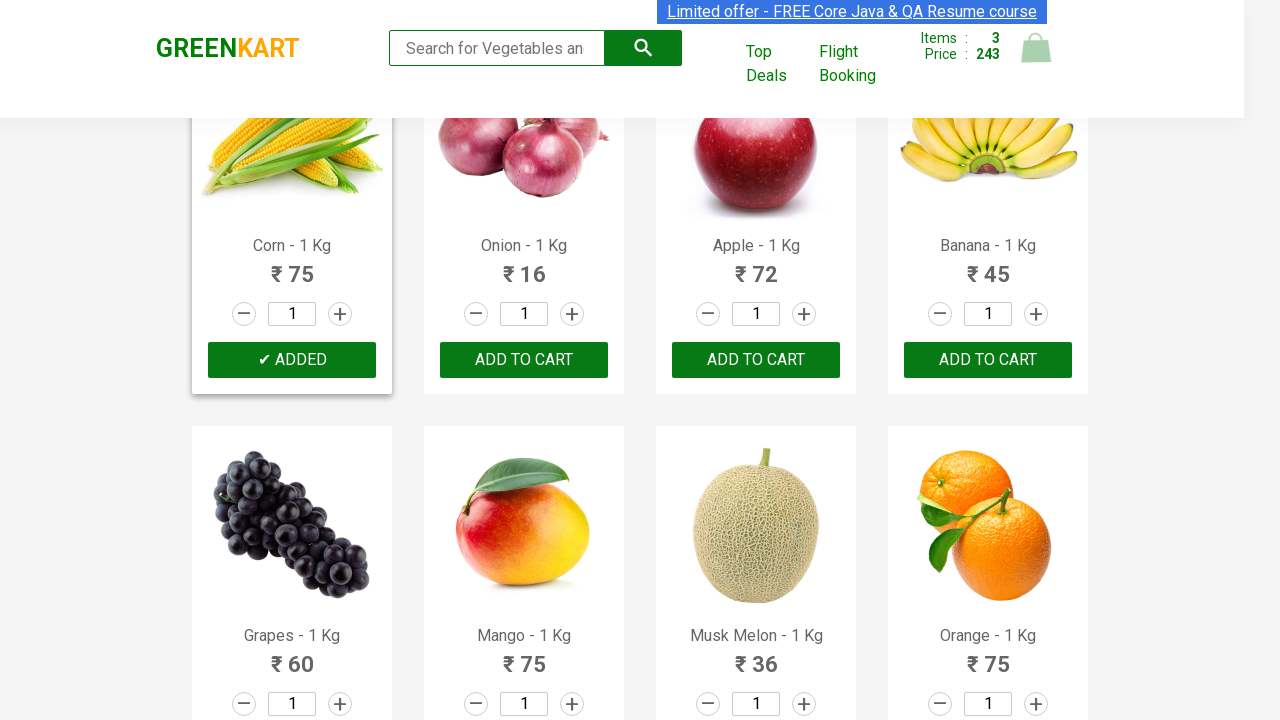

Waited 500ms for cart to update after adding 'Potato'
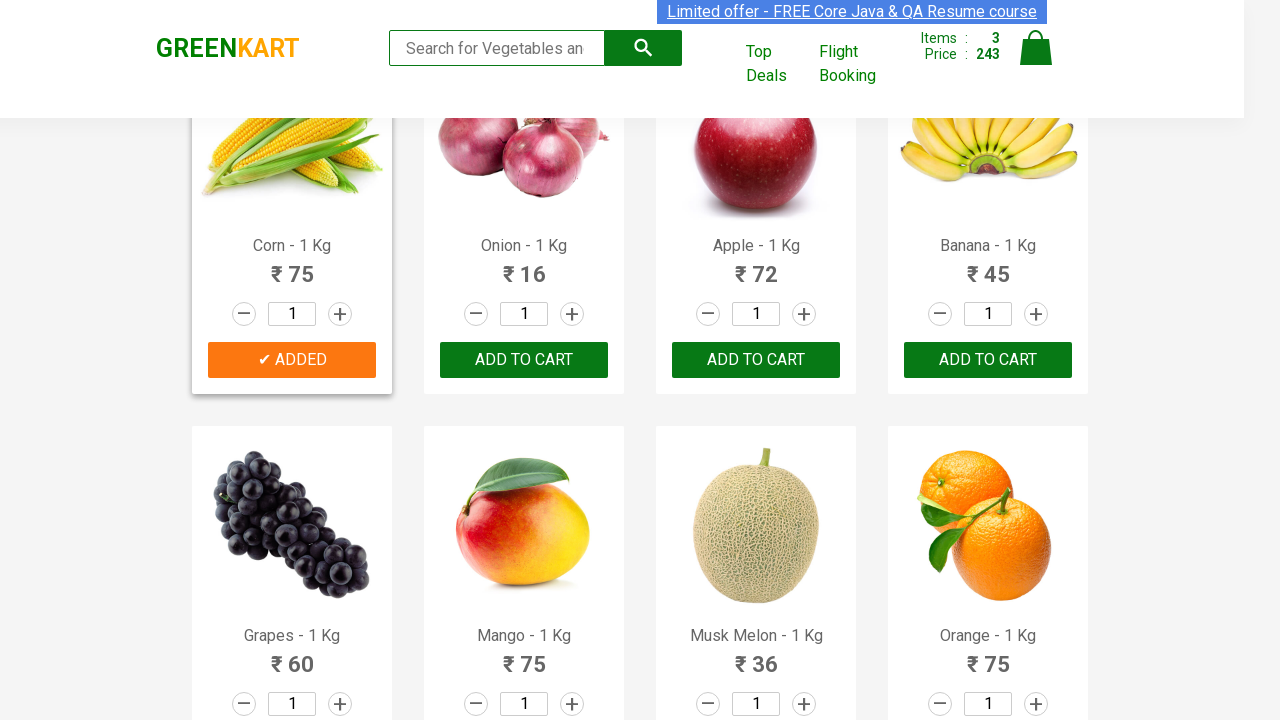

Found matching vegetable 'Corn' in product list
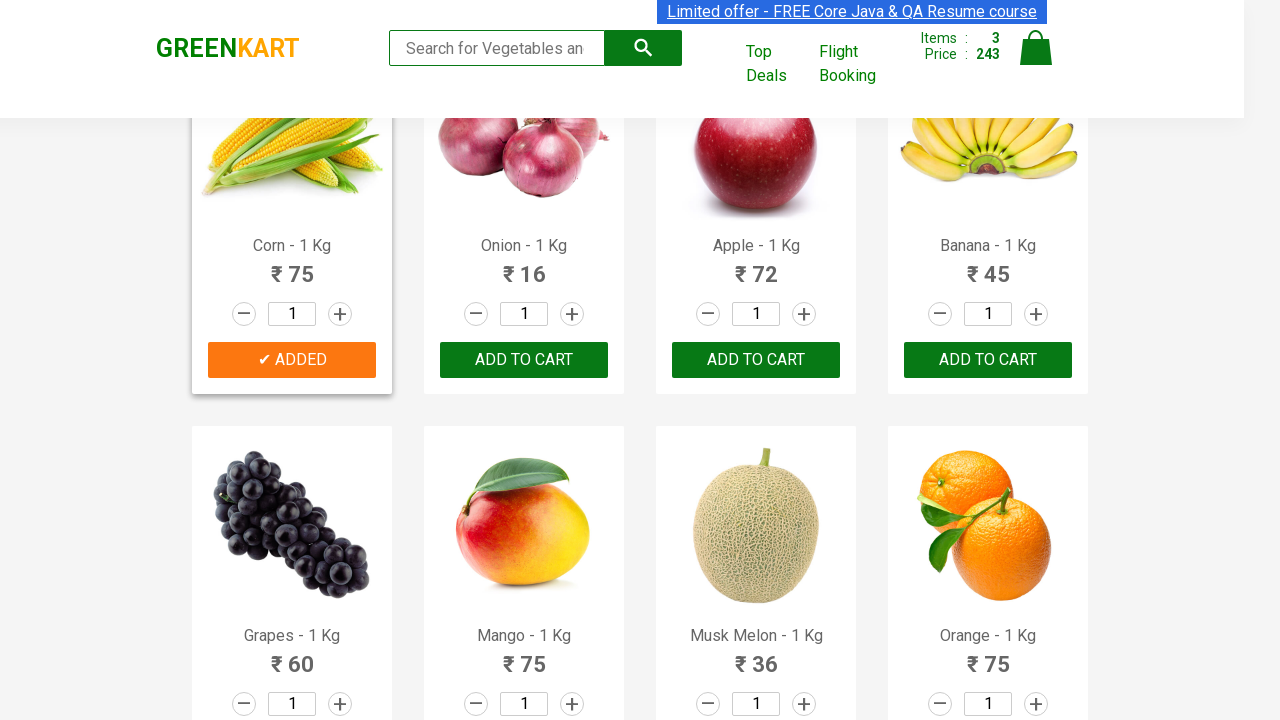

Clicked ADD TO CART button for 'Corn'
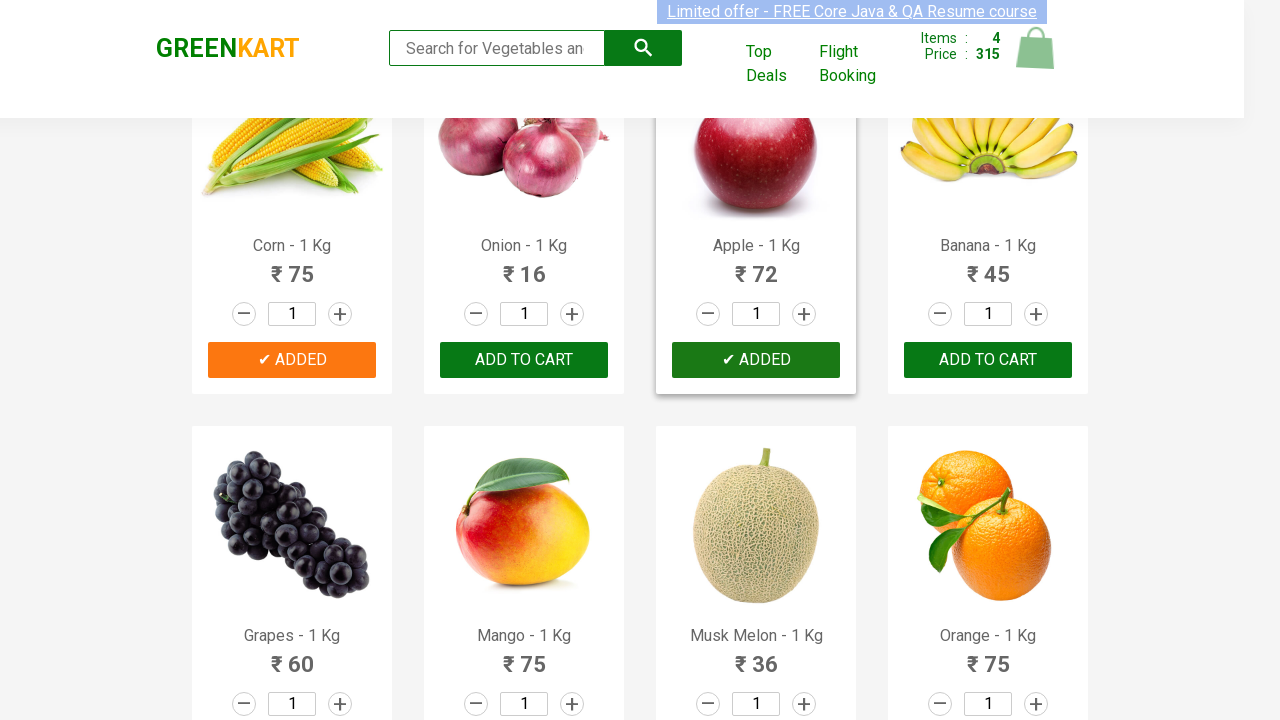

Waited 500ms for cart to update after adding 'Corn'
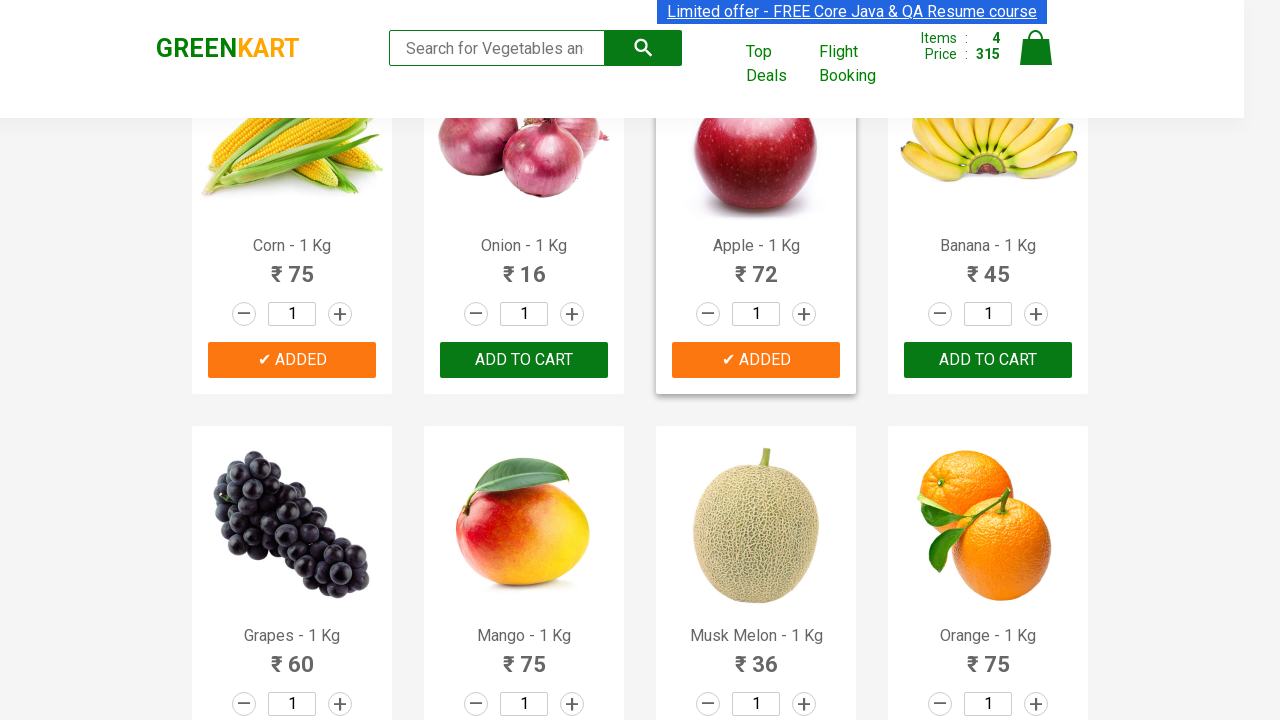

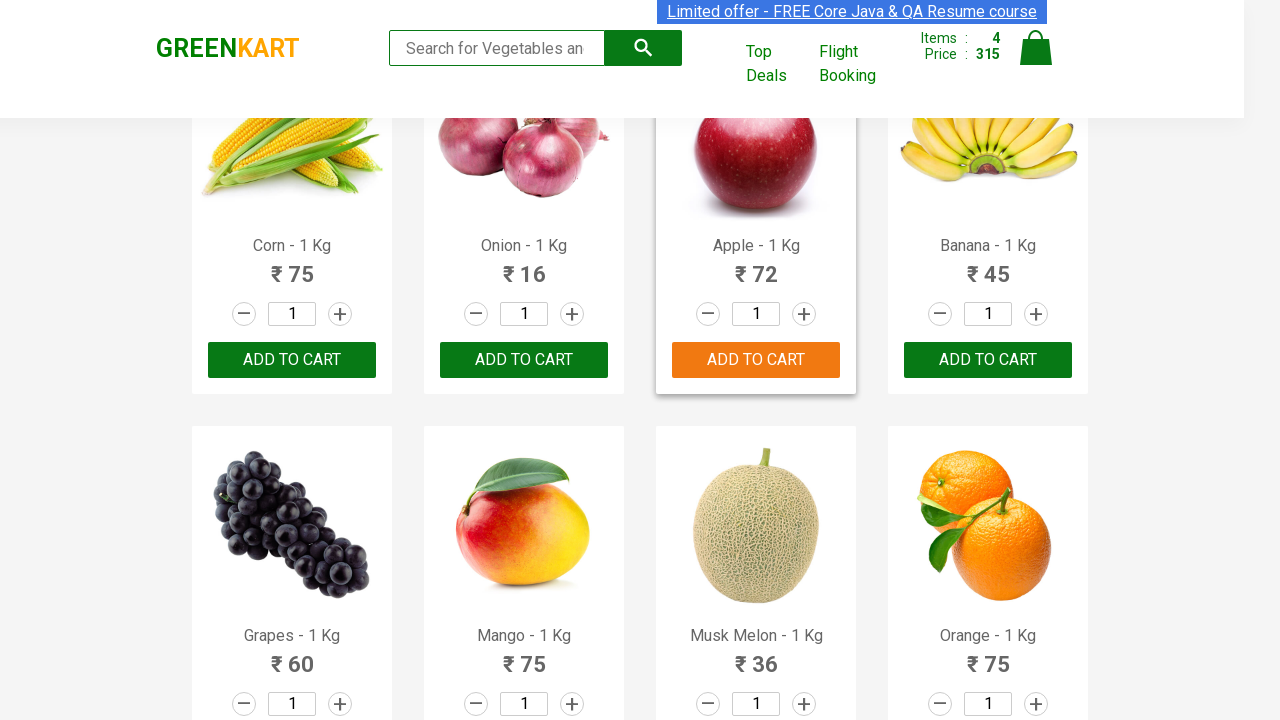